Tests that the complete all checkbox updates state when individual items are completed or cleared

Starting URL: https://demo.playwright.dev/todomvc

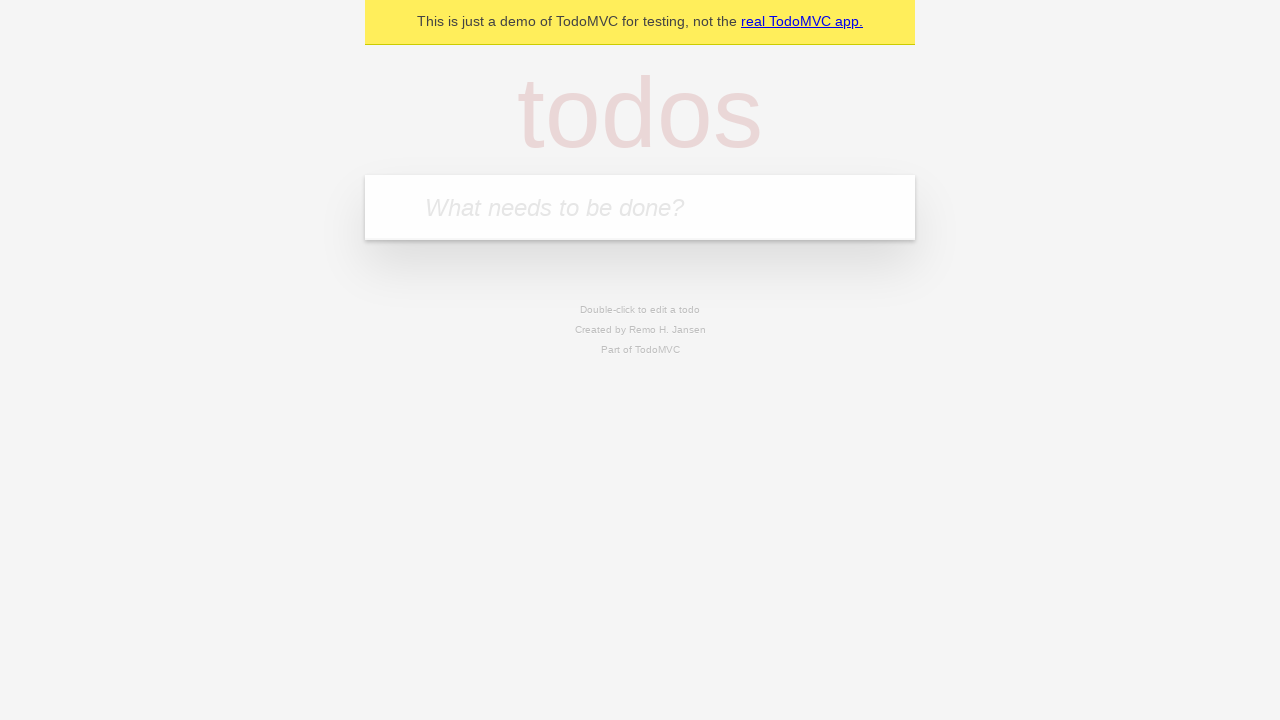

Filled todo input with 'buy some cheese' on internal:attr=[placeholder="What needs to be done?"i]
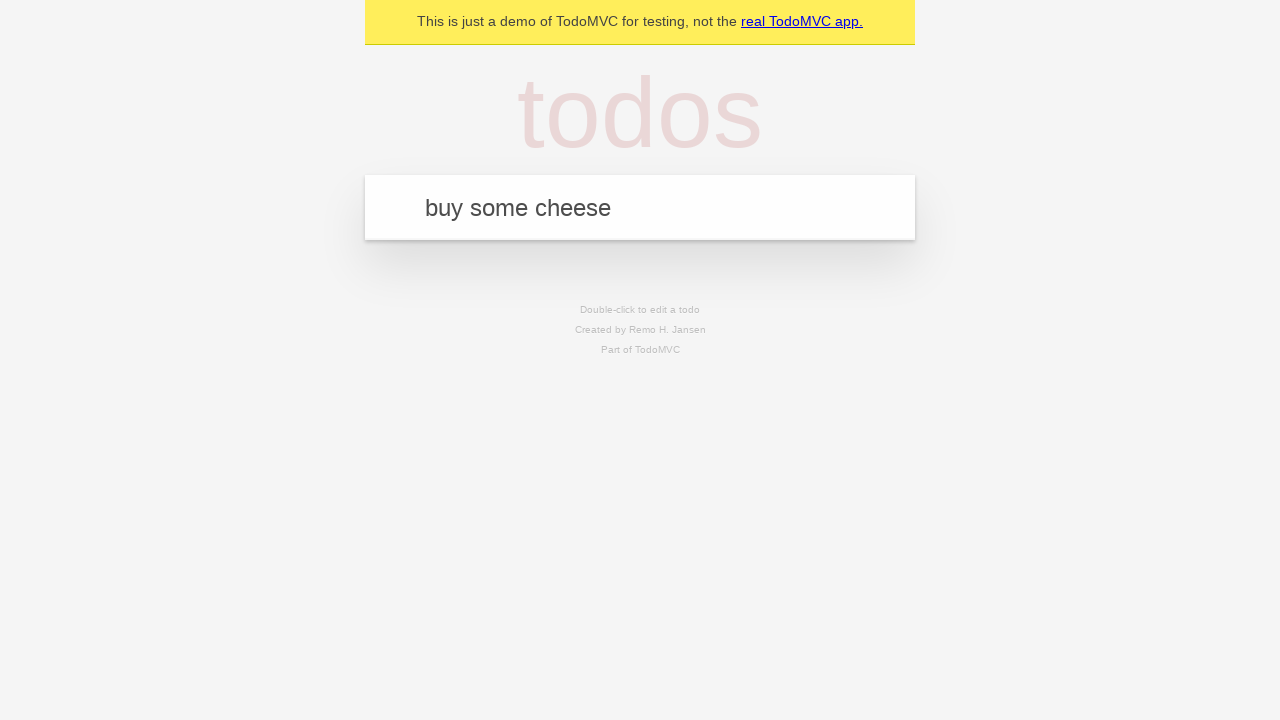

Pressed Enter to add first todo on internal:attr=[placeholder="What needs to be done?"i]
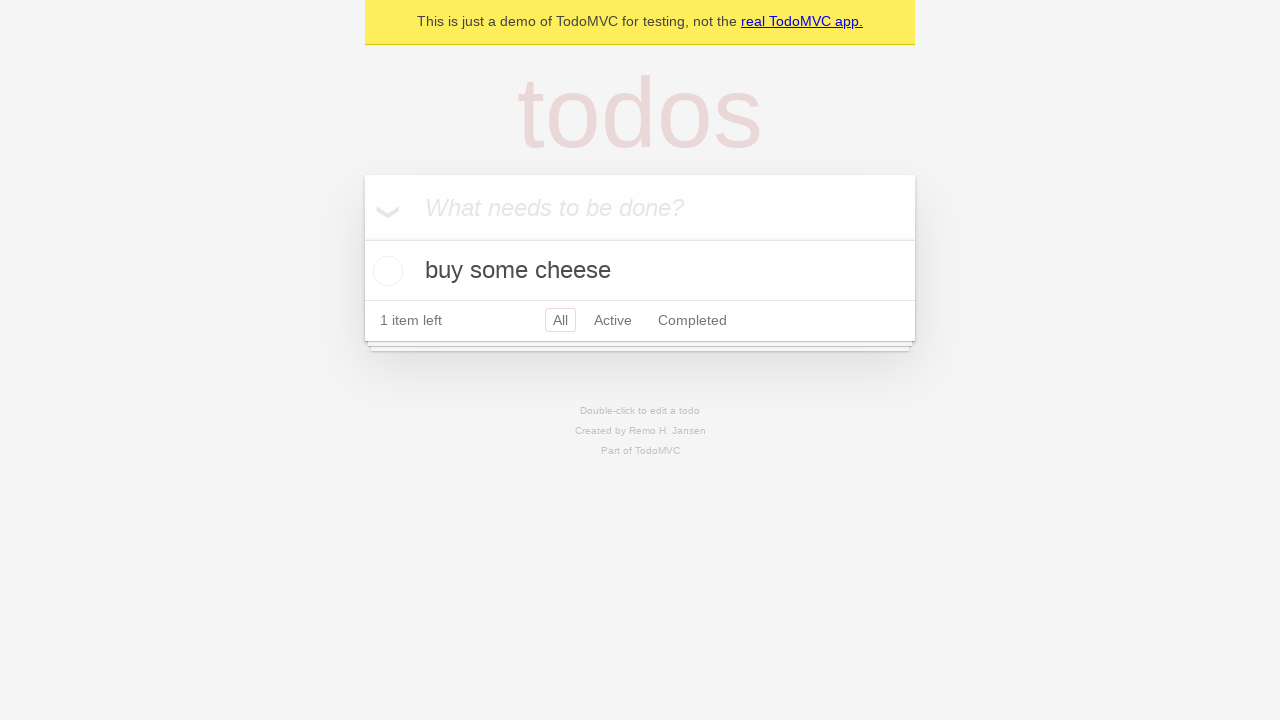

Filled todo input with 'feed the cat' on internal:attr=[placeholder="What needs to be done?"i]
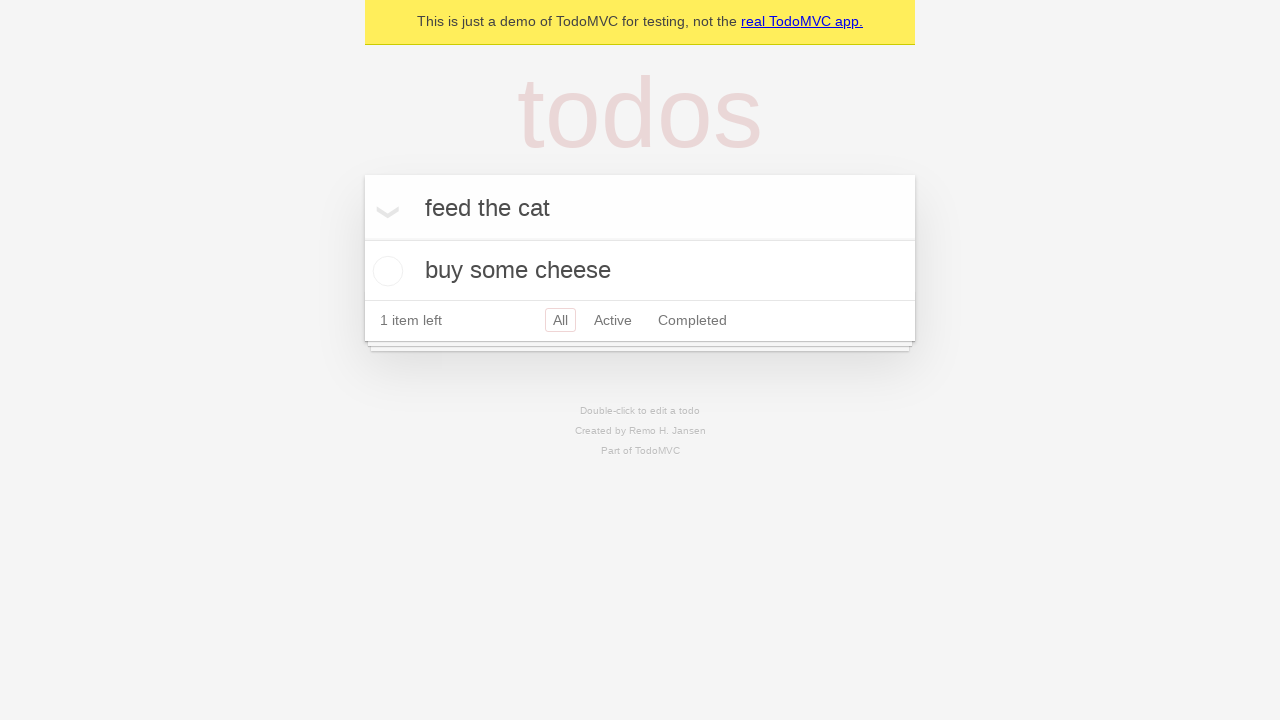

Pressed Enter to add second todo on internal:attr=[placeholder="What needs to be done?"i]
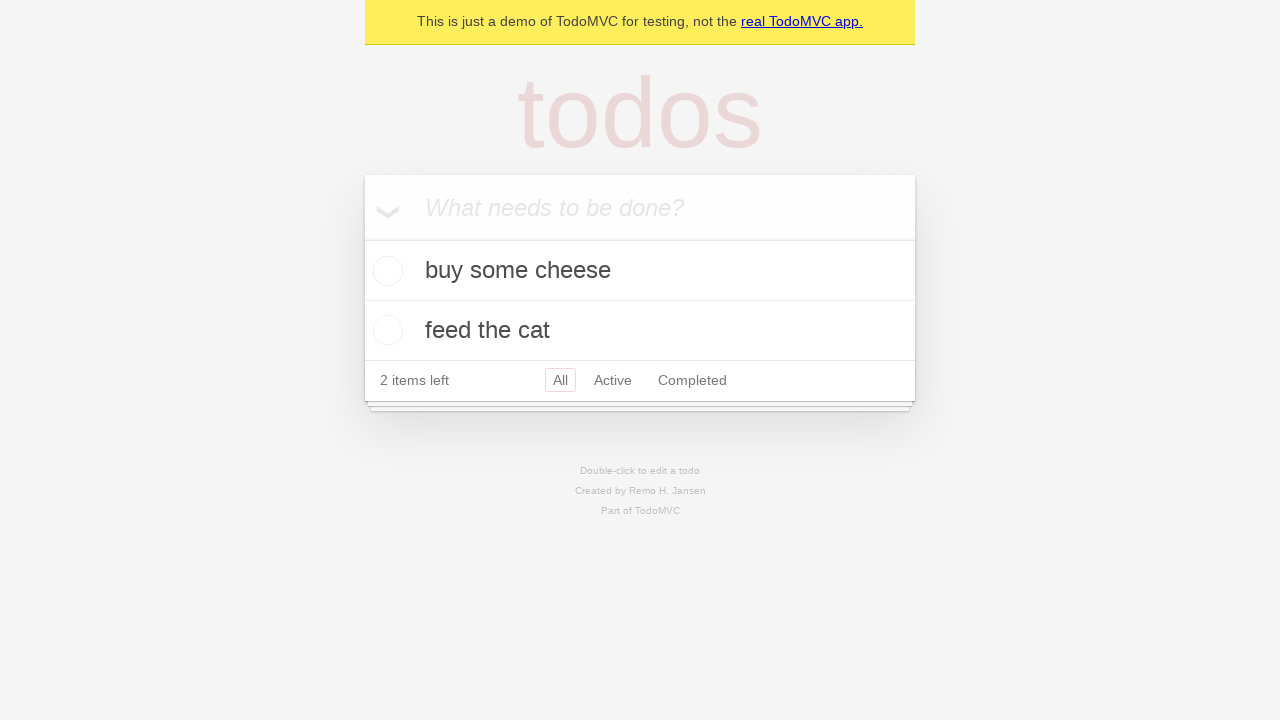

Filled todo input with 'book a doctors appointment' on internal:attr=[placeholder="What needs to be done?"i]
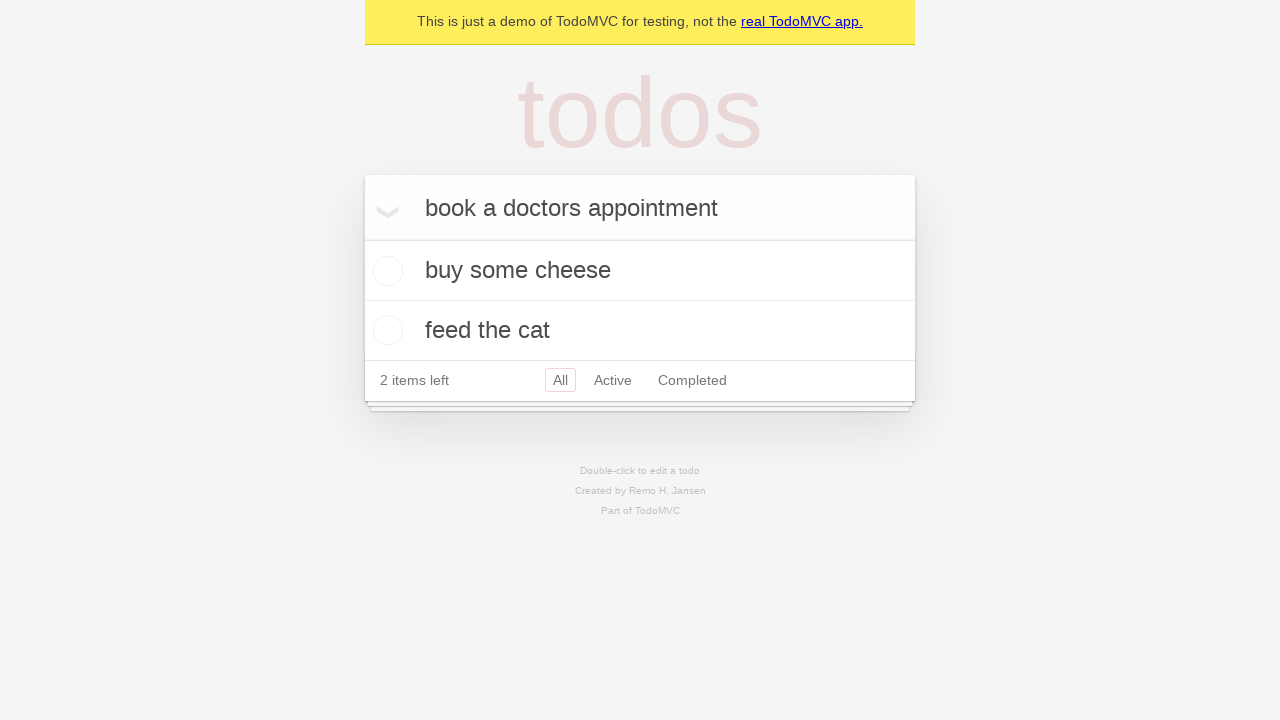

Pressed Enter to add third todo on internal:attr=[placeholder="What needs to be done?"i]
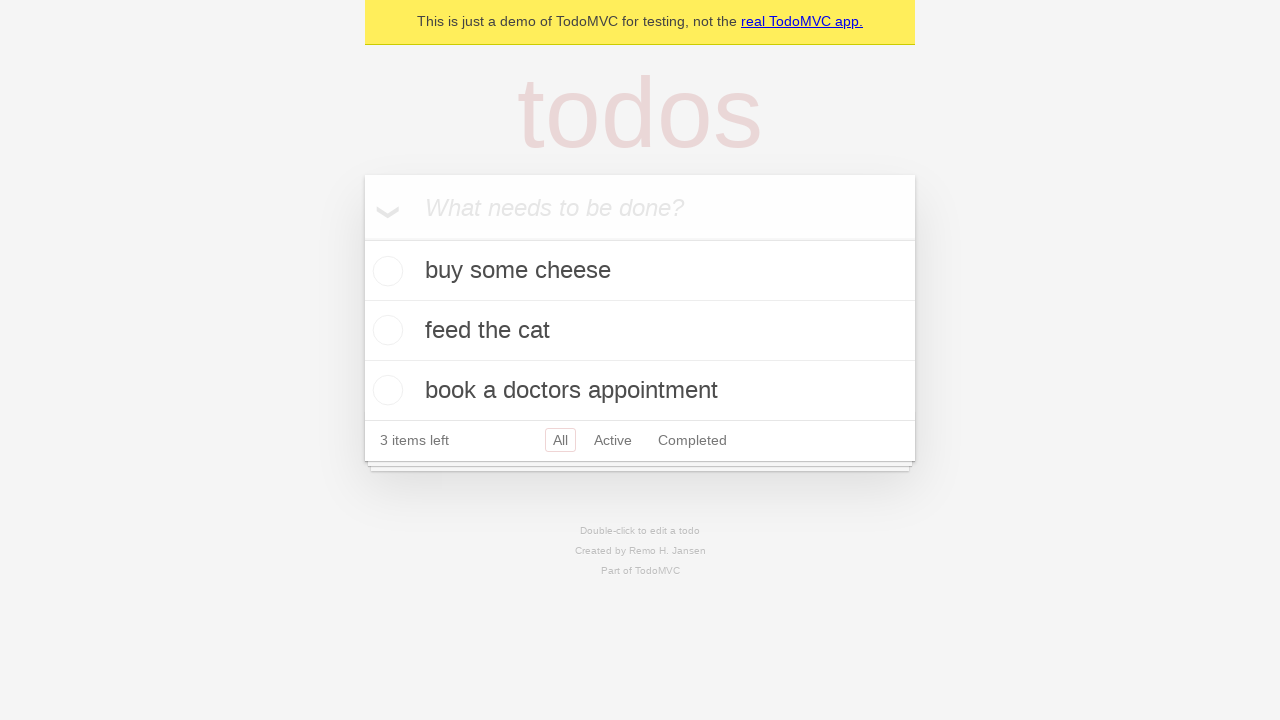

Checked 'Mark all as complete' checkbox to complete all todos at (362, 238) on internal:label="Mark all as complete"i
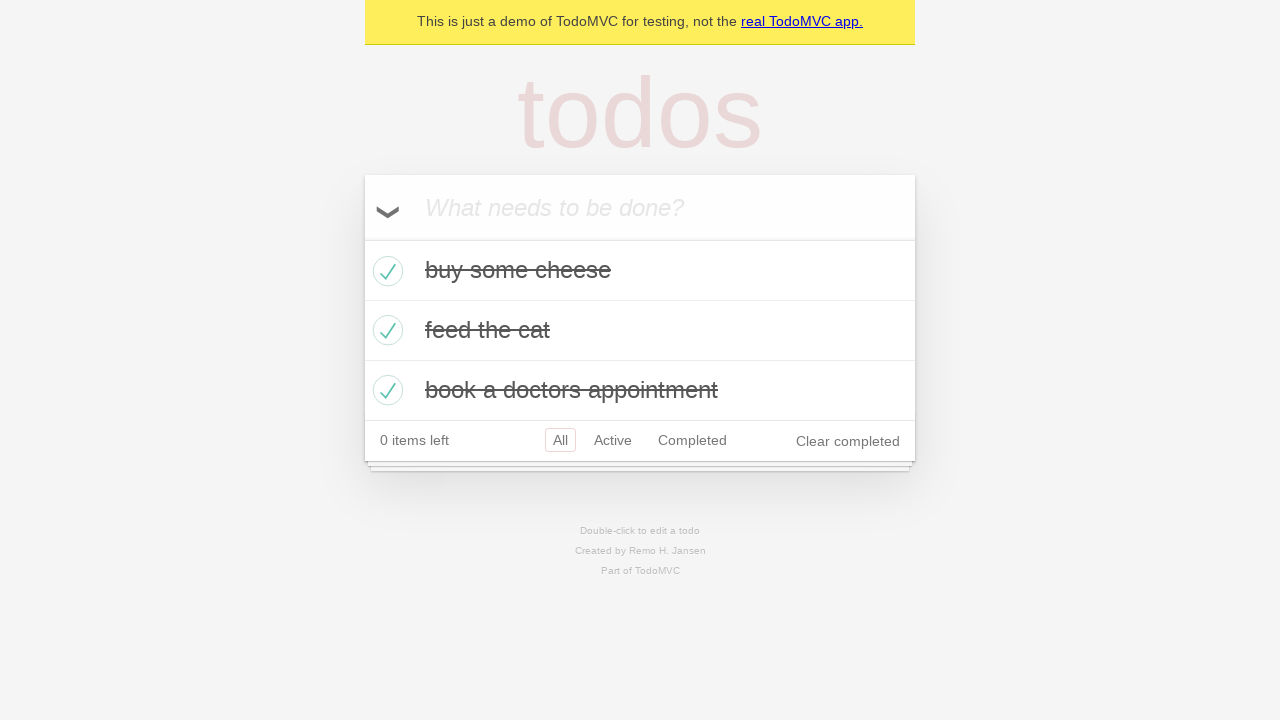

Unchecked first todo item 'buy some cheese' at (385, 271) on internal:testid=[data-testid="todo-item"s] >> nth=0 >> internal:role=checkbox
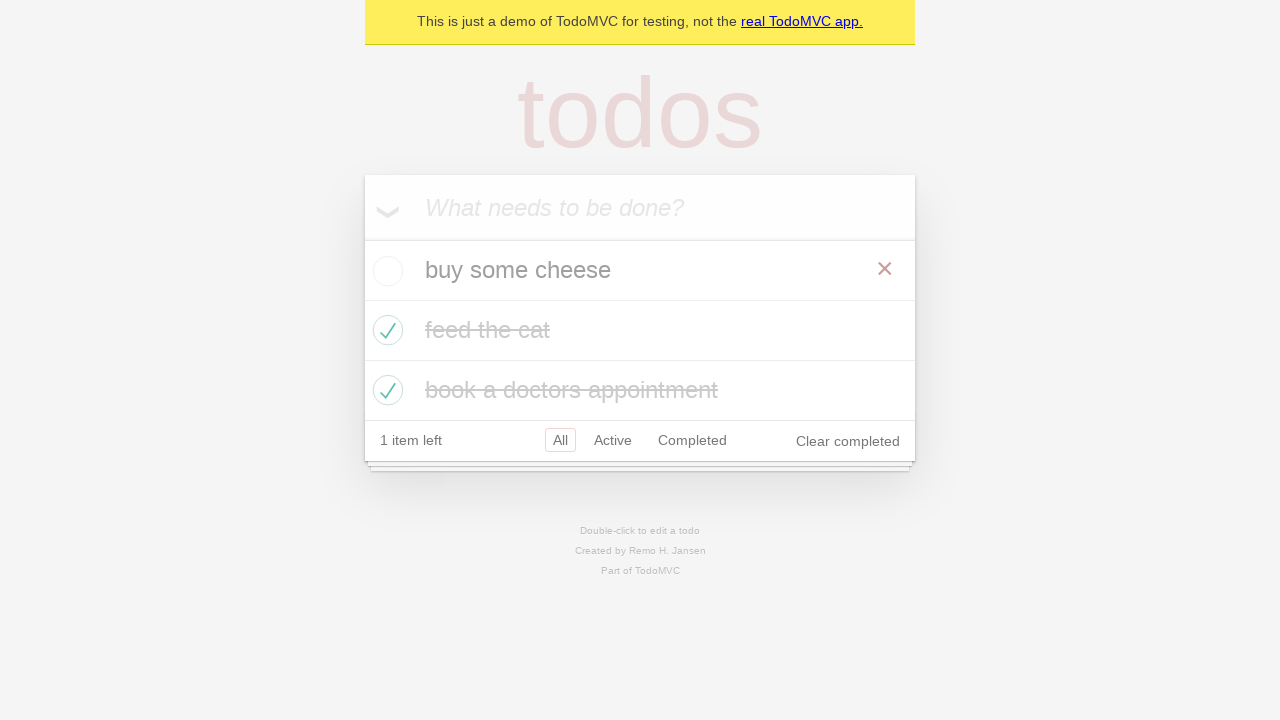

Checked first todo item 'buy some cheese' again at (385, 271) on internal:testid=[data-testid="todo-item"s] >> nth=0 >> internal:role=checkbox
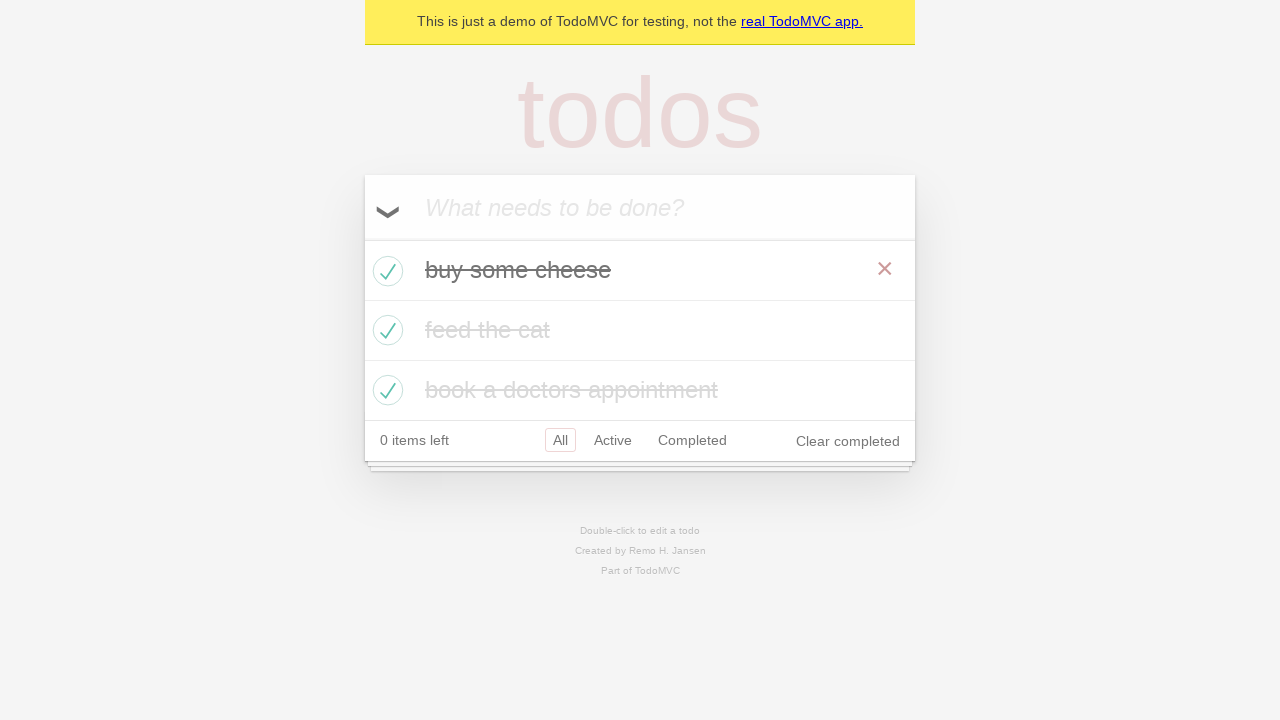

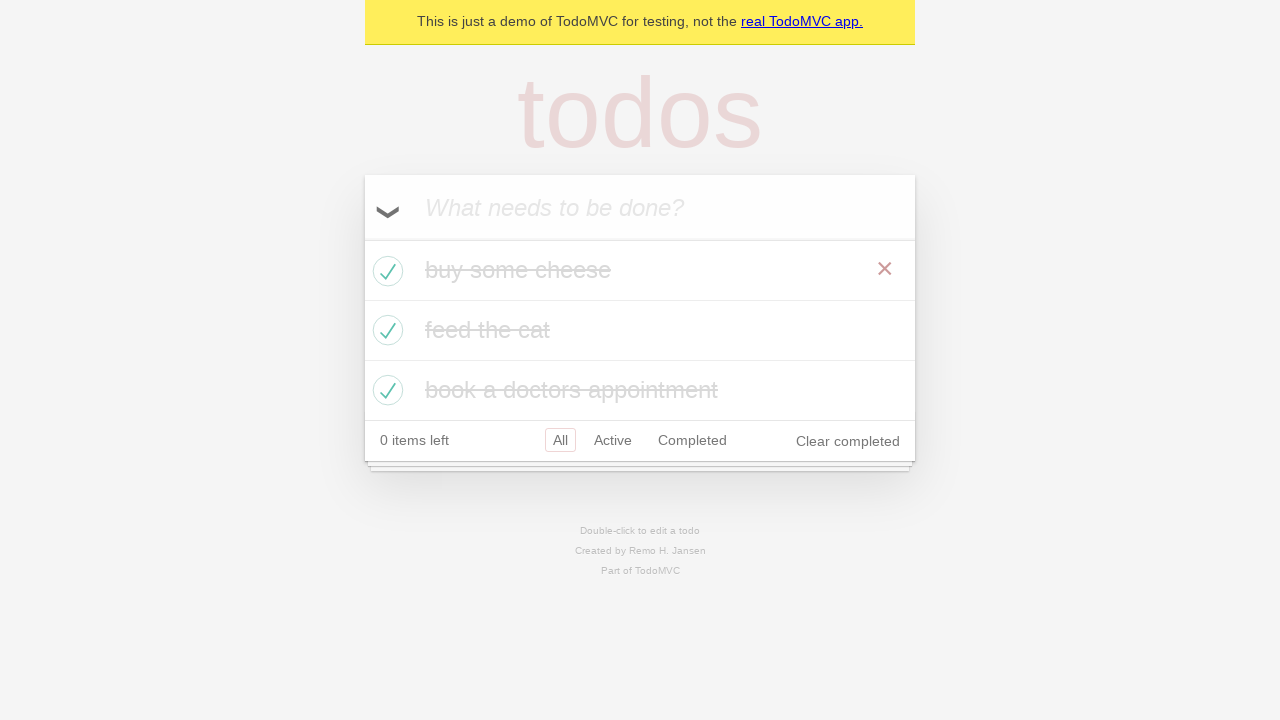